Tests checkbox enable/disable functionality by selecting and deselecting a checkbox using JavaScript execution on a test automation practice page

Starting URL: http://testautomationpractice.blogspot.com/

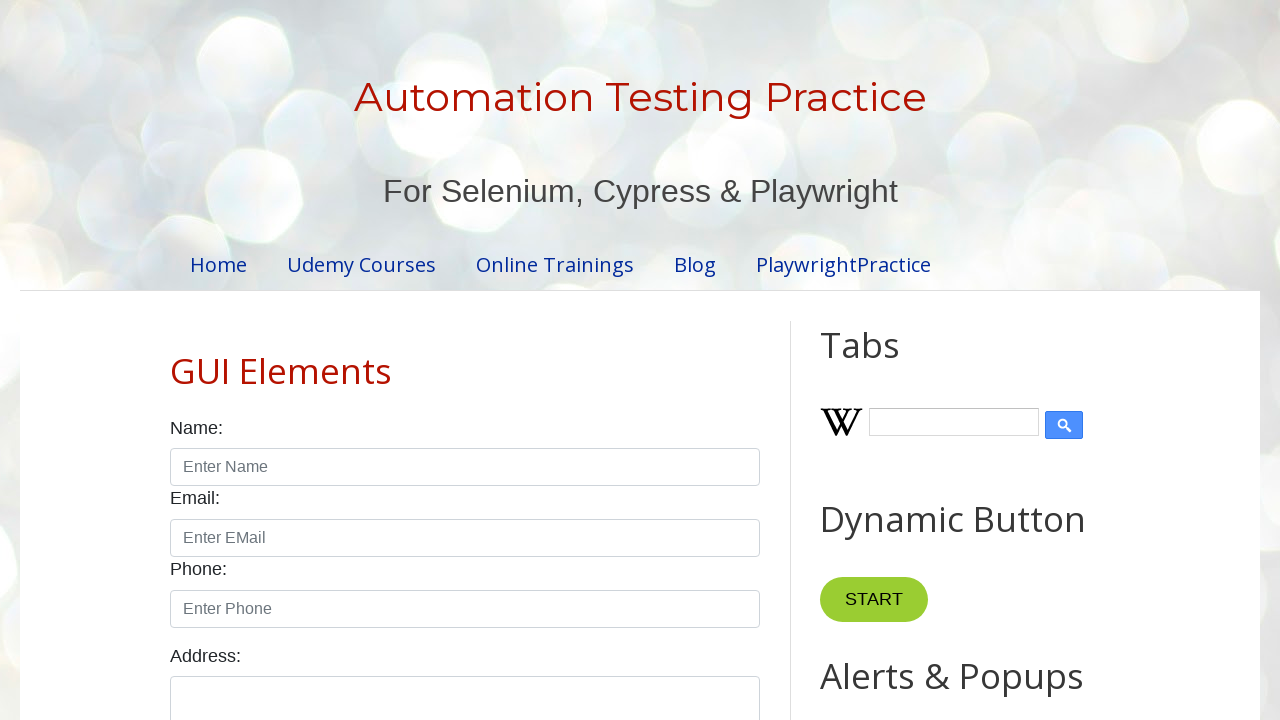

Navigated to test automation practice page
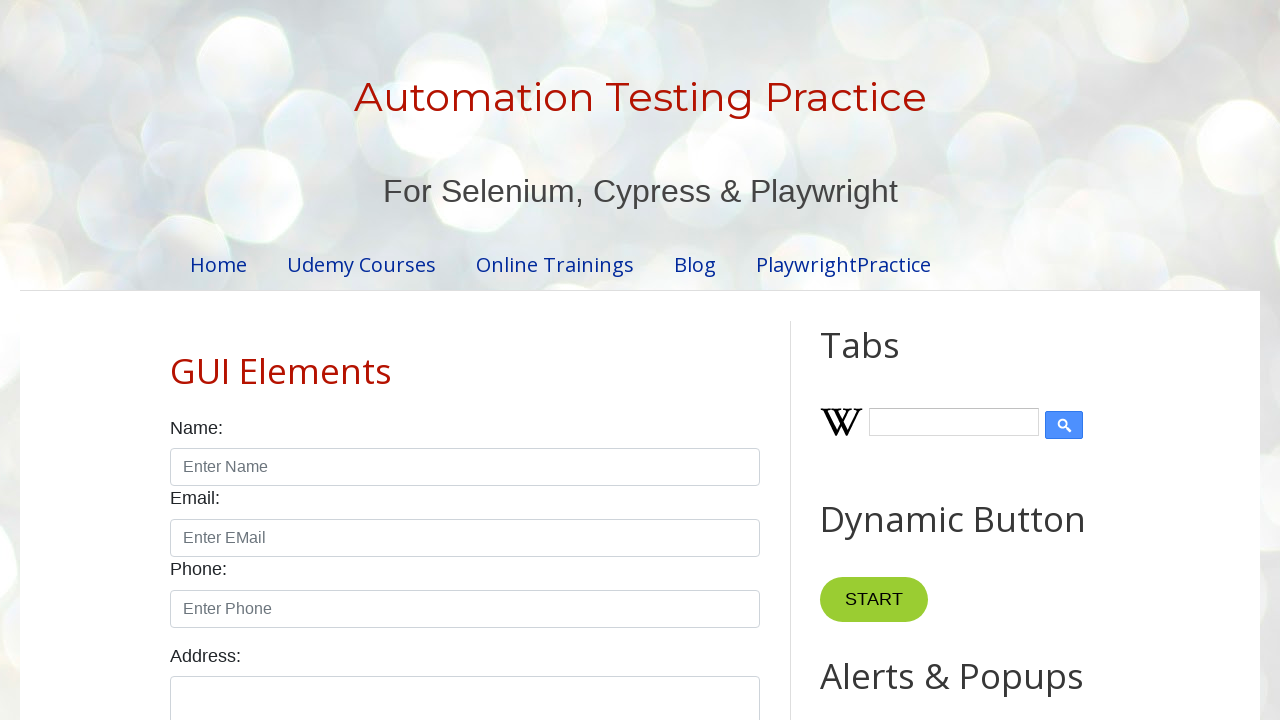

Enabled Sunday checkbox using JavaScript execution
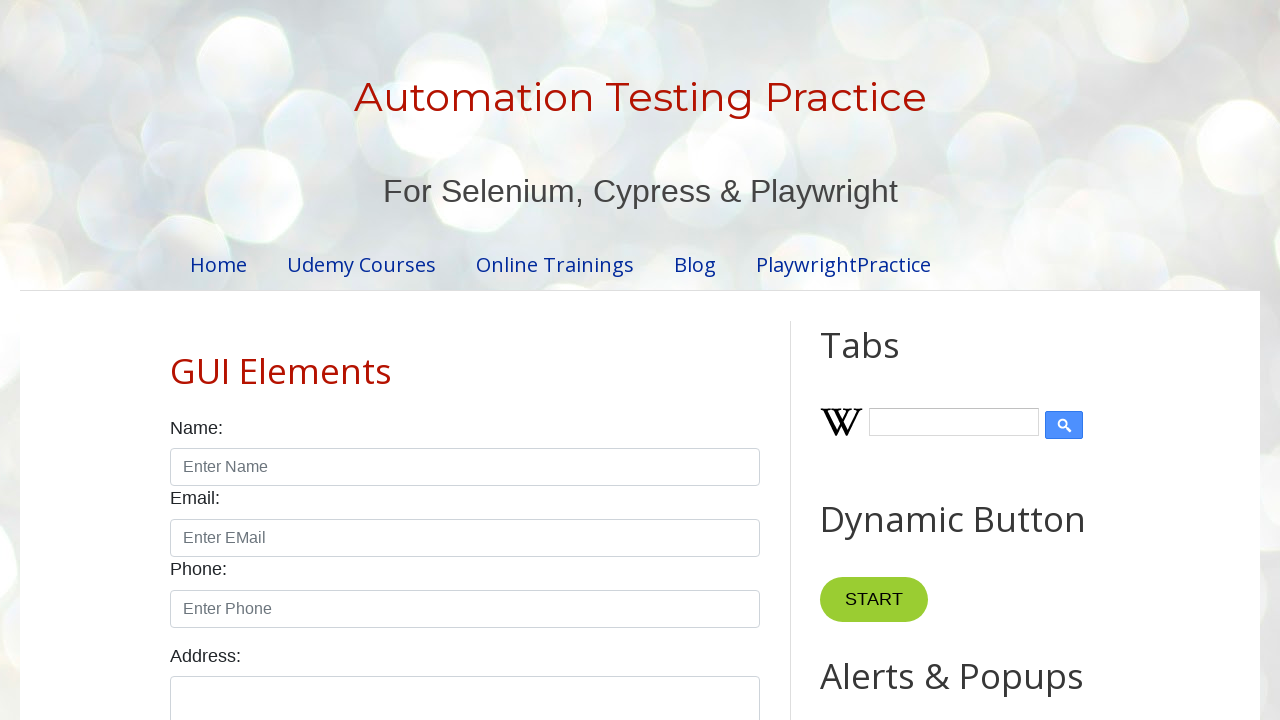

Waited 2 seconds to observe checkbox state change
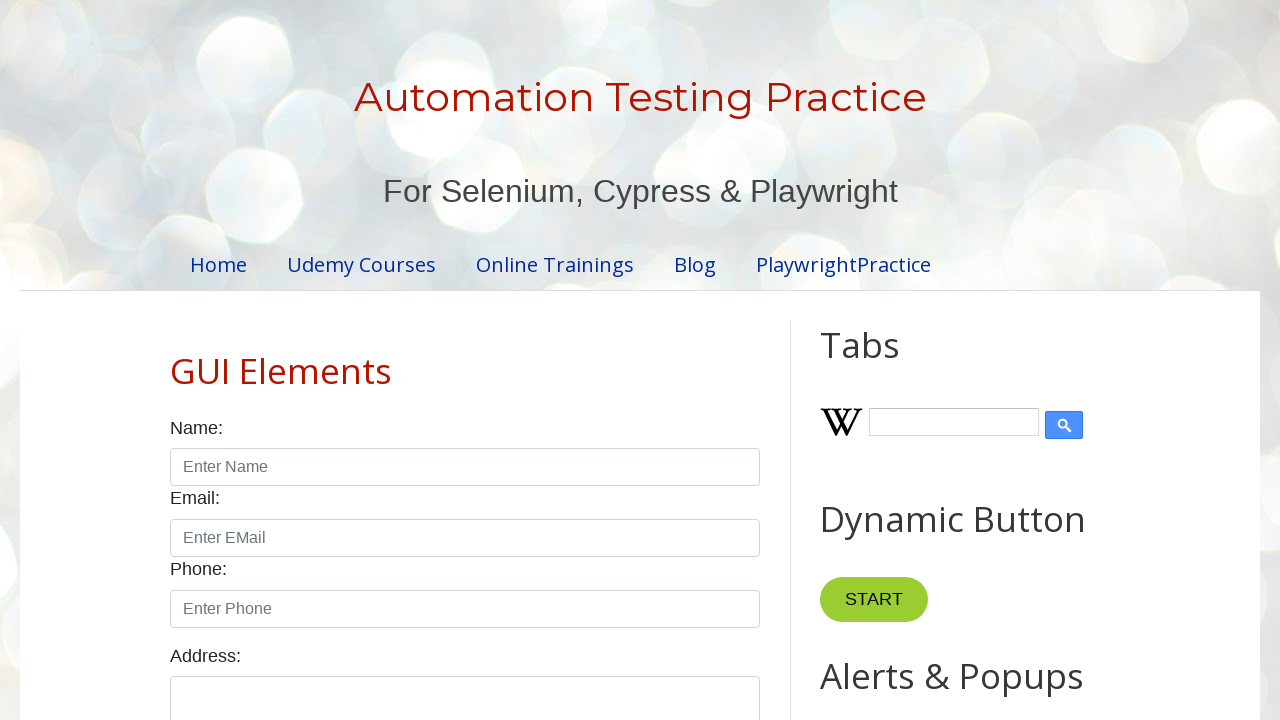

Disabled Sunday checkbox using JavaScript execution
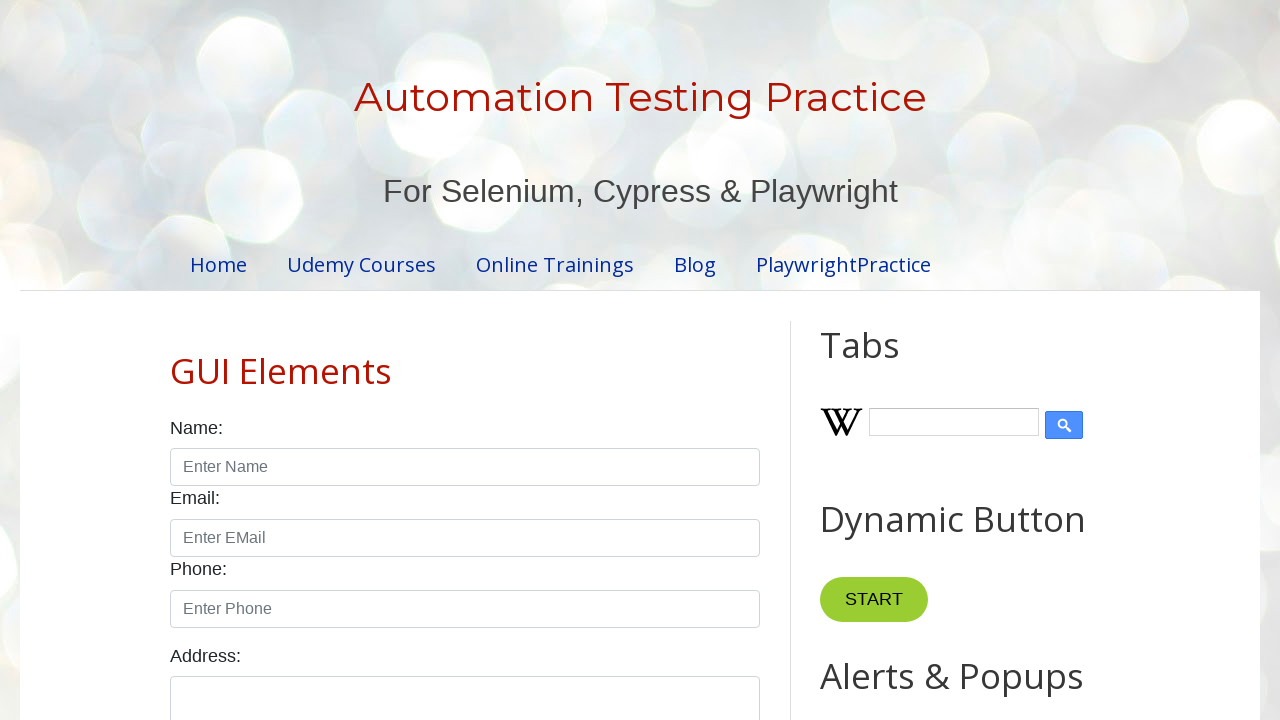

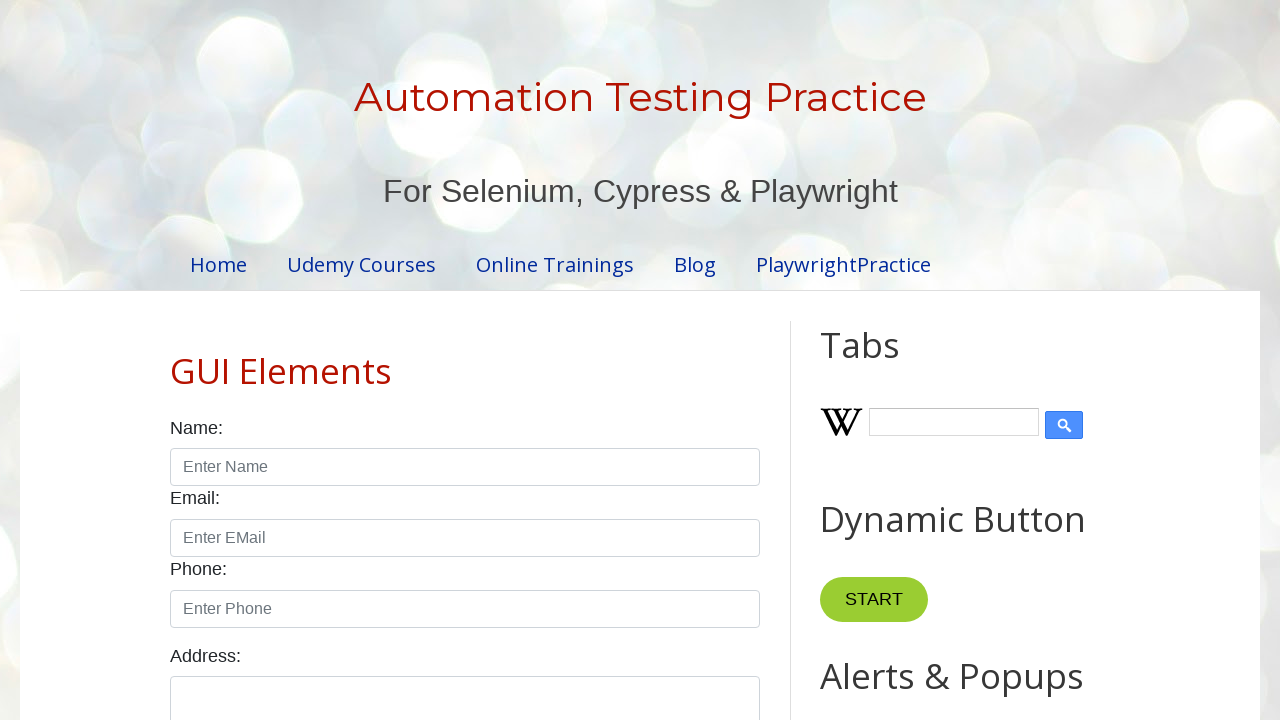